Navigates to OrangeHRM demo page and verifies the page title is "OrangeHRM"

Starting URL: https://opensource-demo.orangehrmlive.com/web/index.php

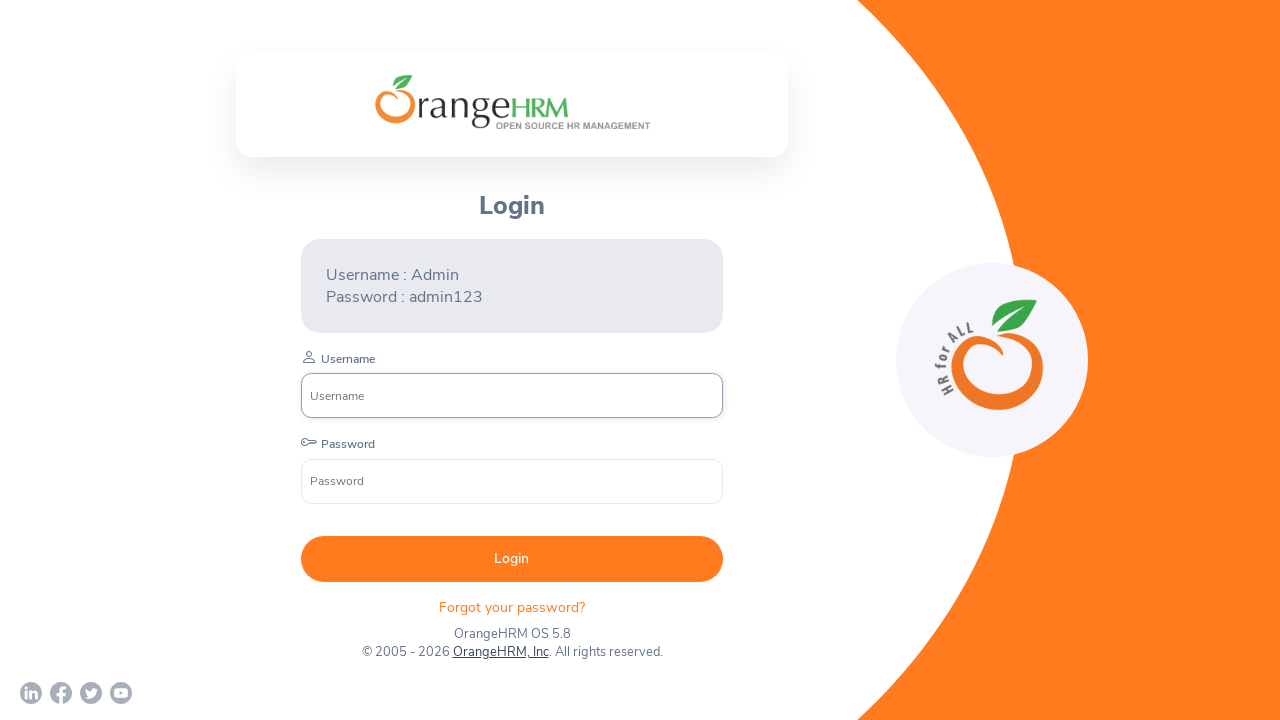

Navigated to OrangeHRM demo page
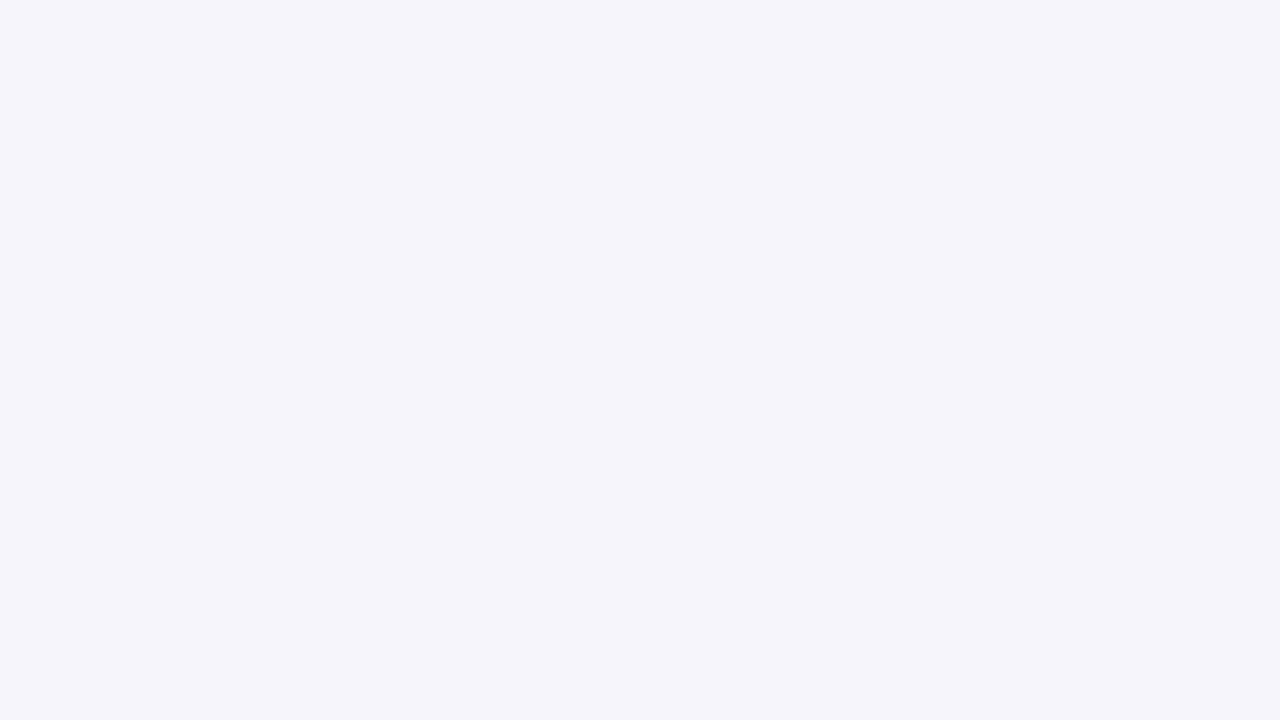

Page DOM content loaded
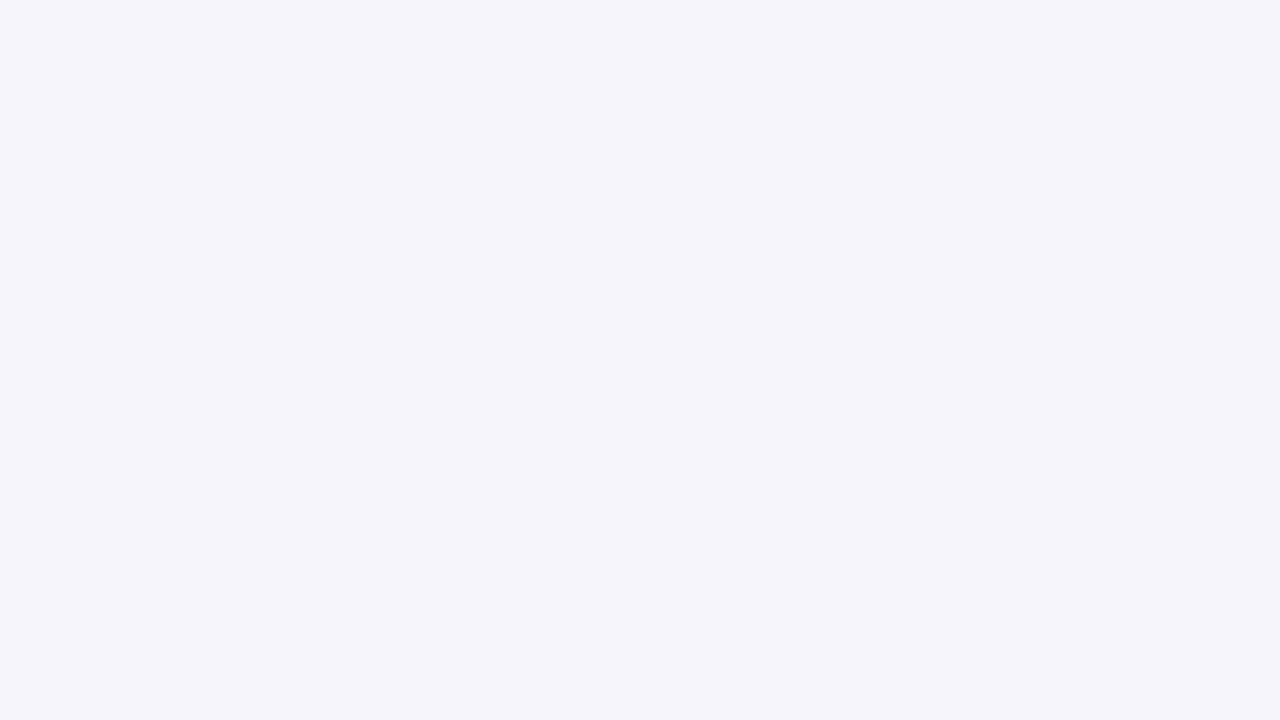

Verified page title is 'OrangeHRM'
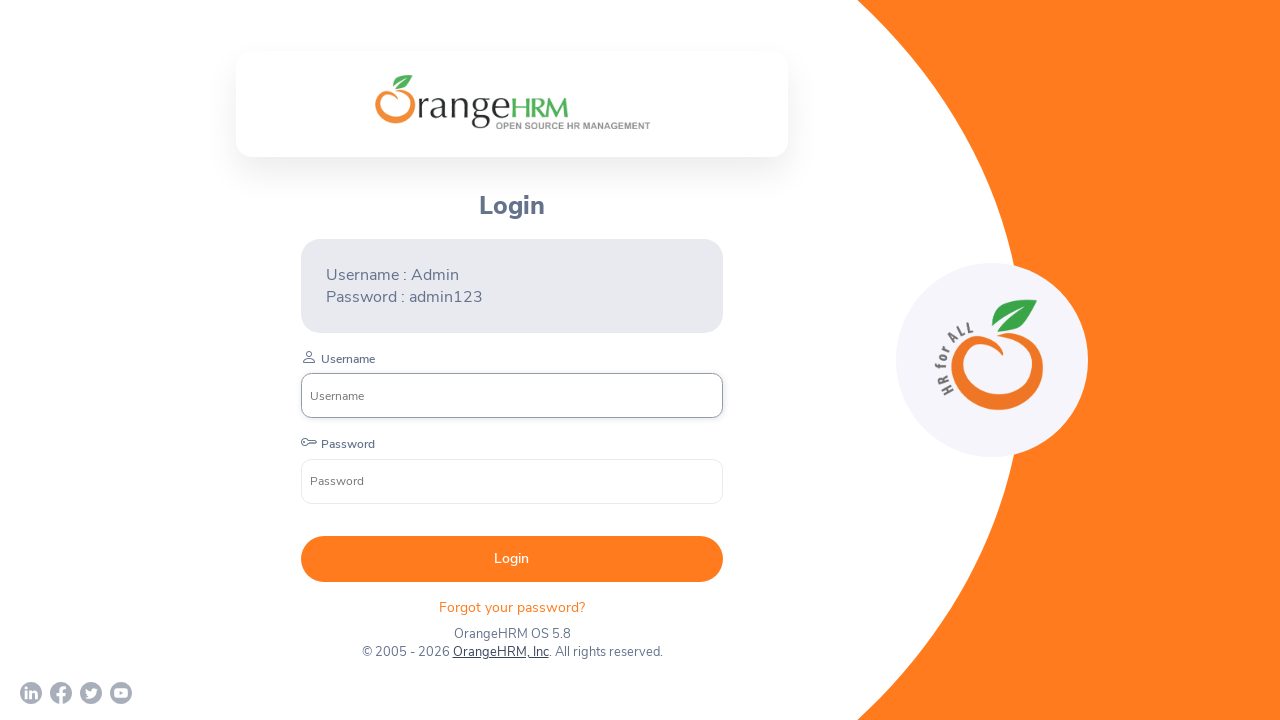

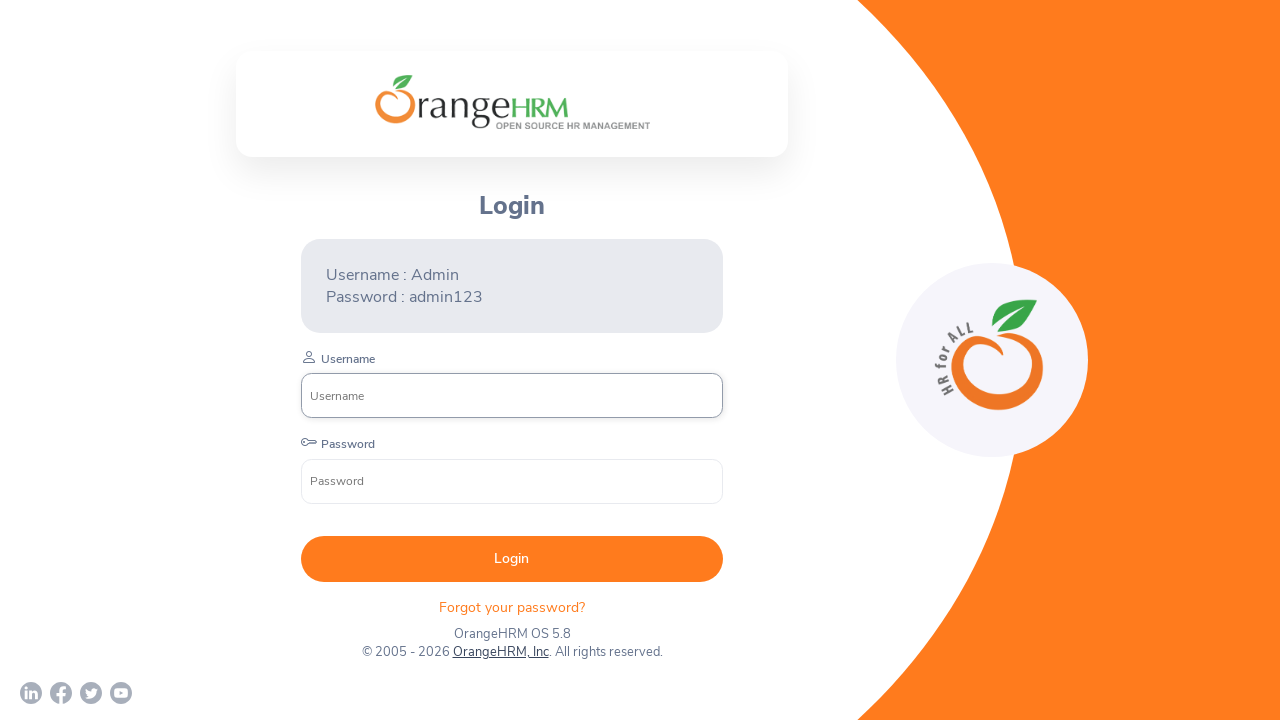